Tests a form submission workflow that involves reading a value from the page, calculating an answer using a mathematical formula (log of absolute value of 12*sin(x)), filling the result into an input field, checking two checkboxes, and submitting the form.

Starting URL: https://SunInJuly.github.io/execute_script.html

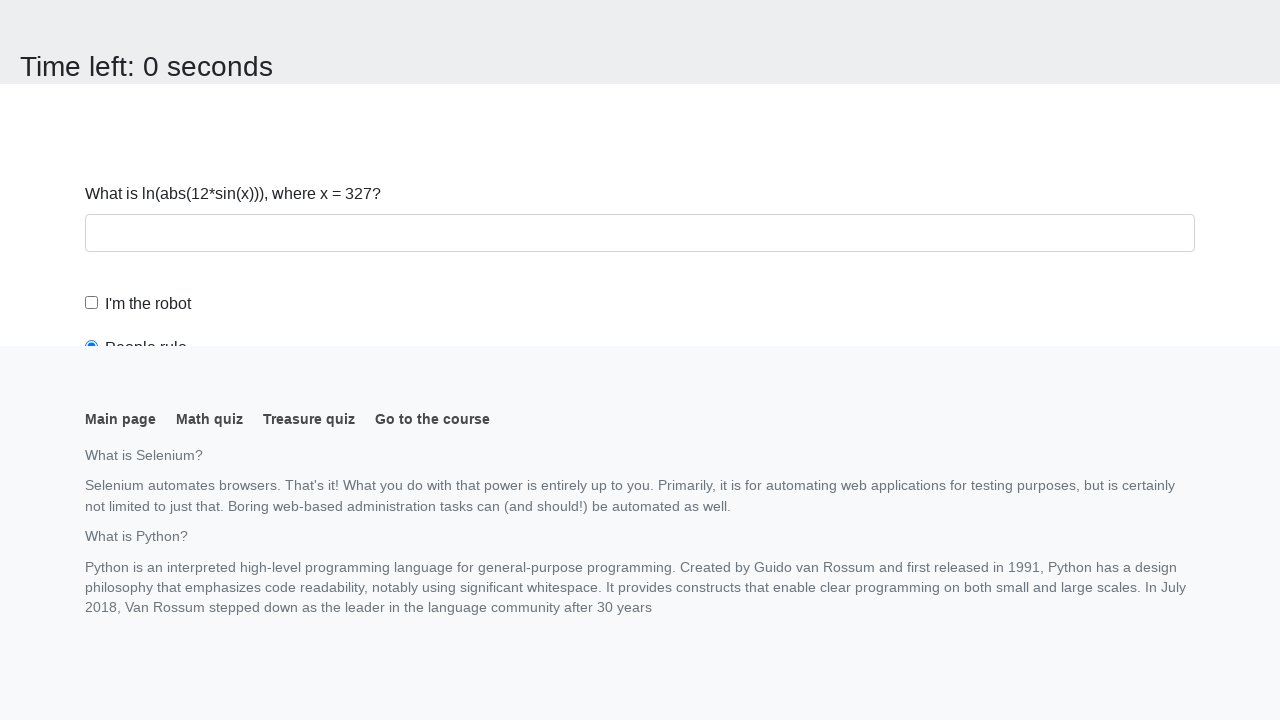

Navigated to form page
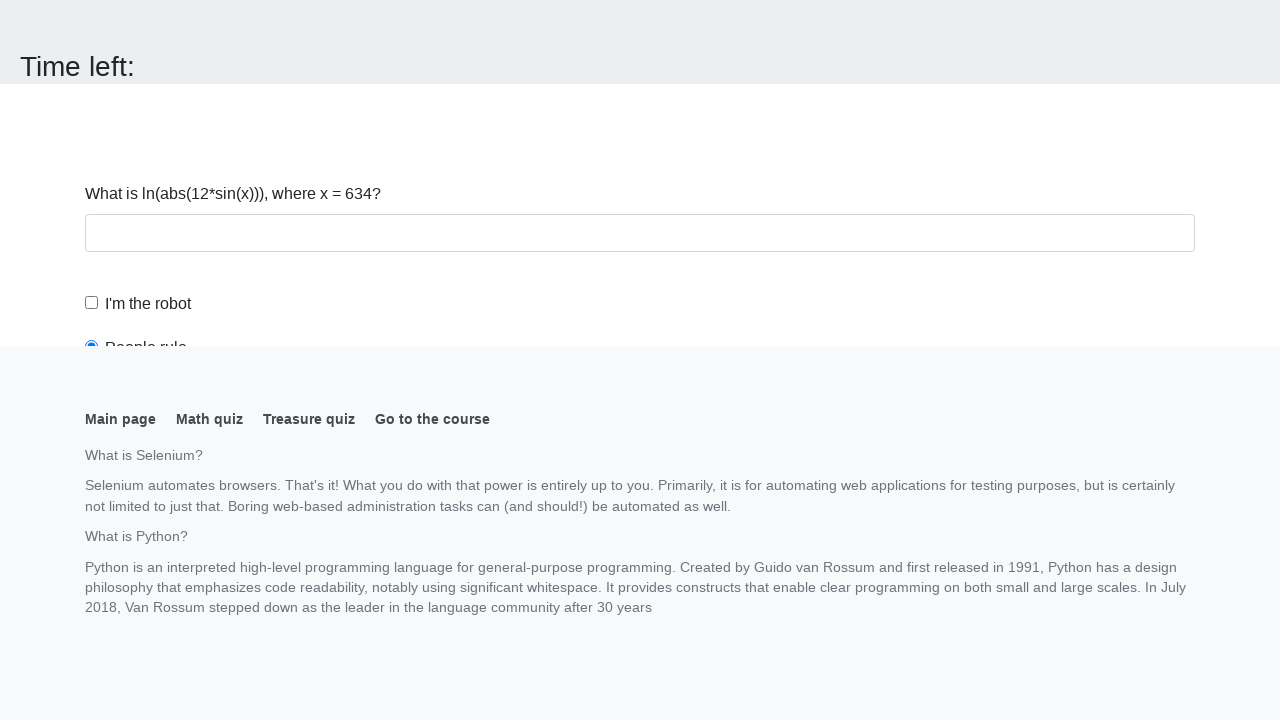

Read x value from page: 634
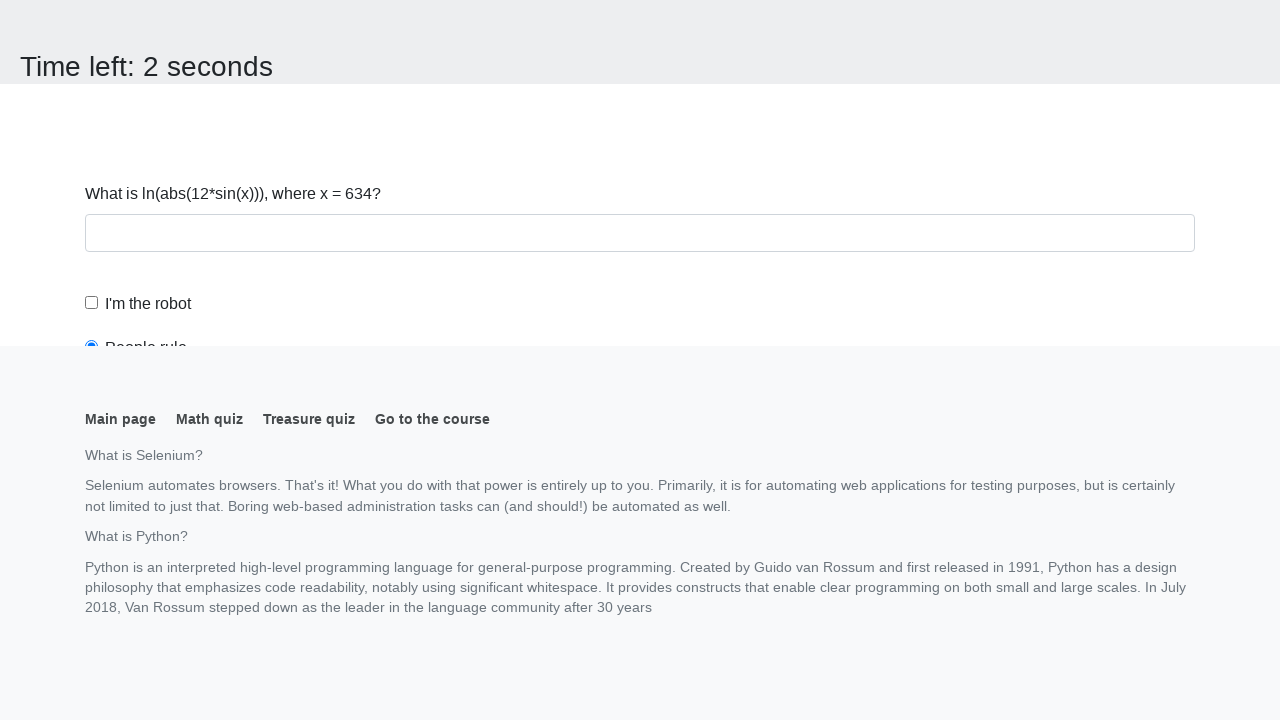

Calculated answer using formula log(abs(12*sin(x))): 1.9158478077269607
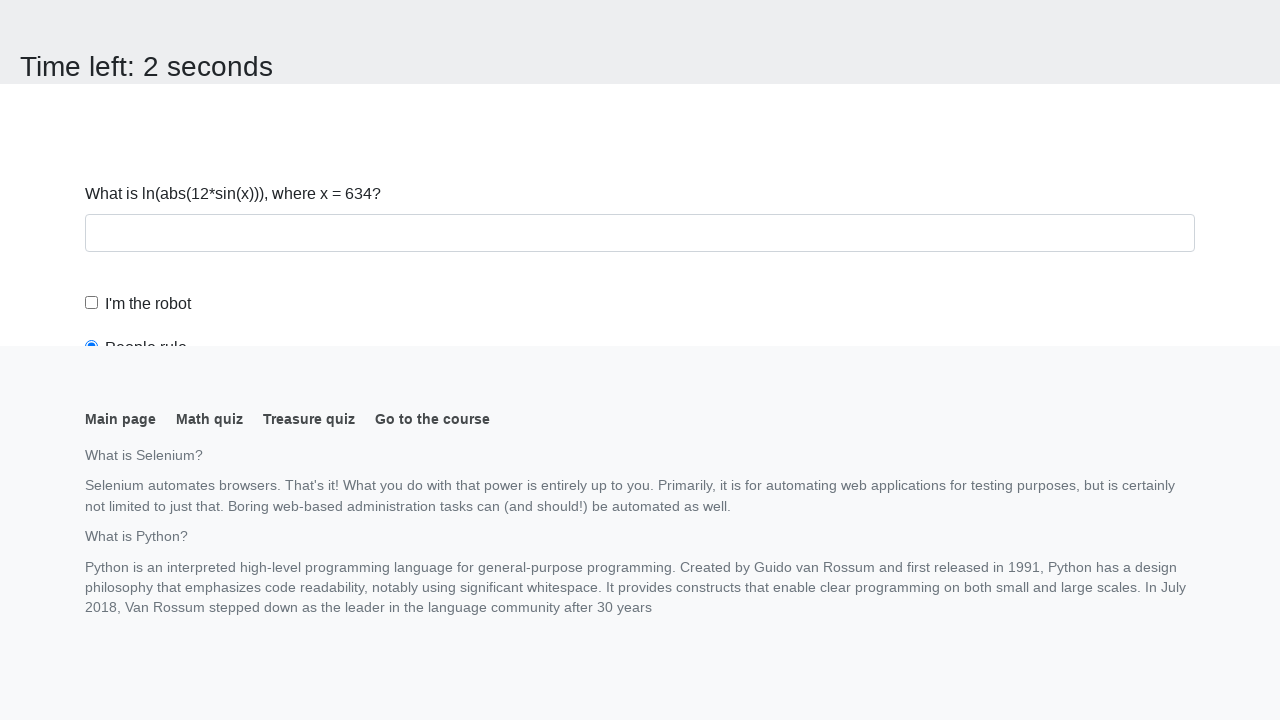

Filled answer field with calculated value: 1.9158478077269607 on #answer
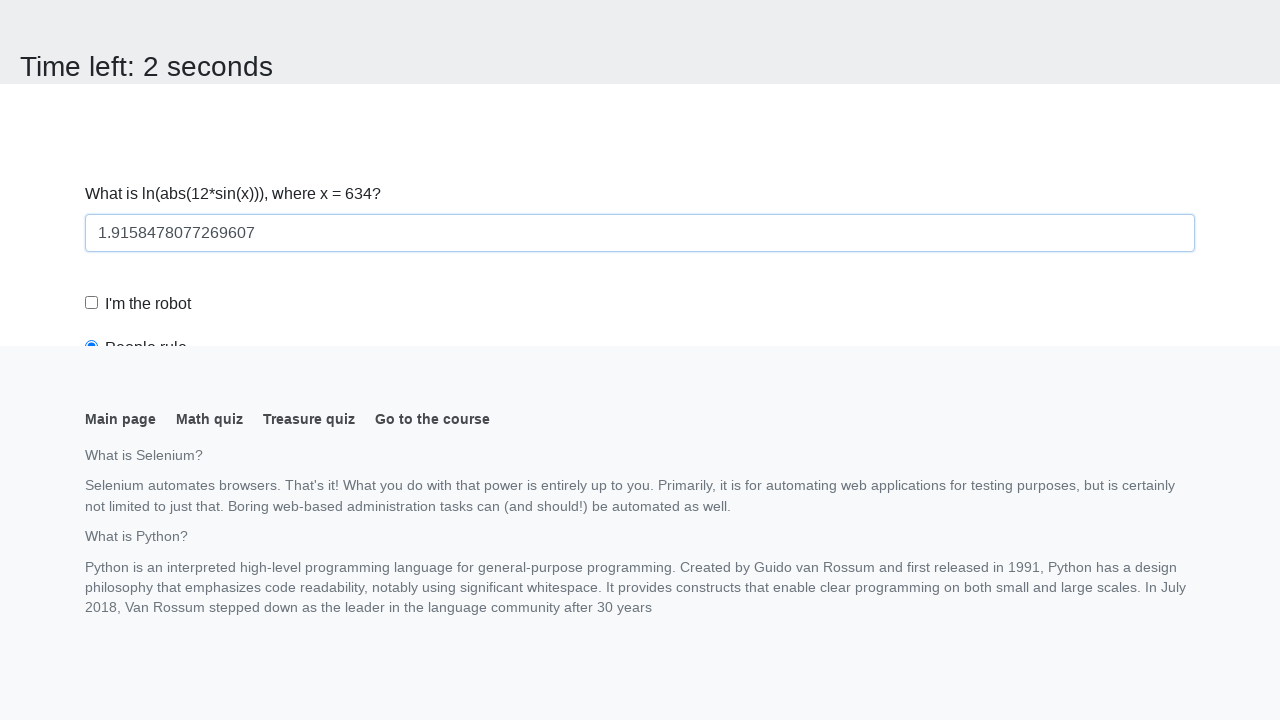

Checked robot checkbox at (92, 303) on #robotCheckbox
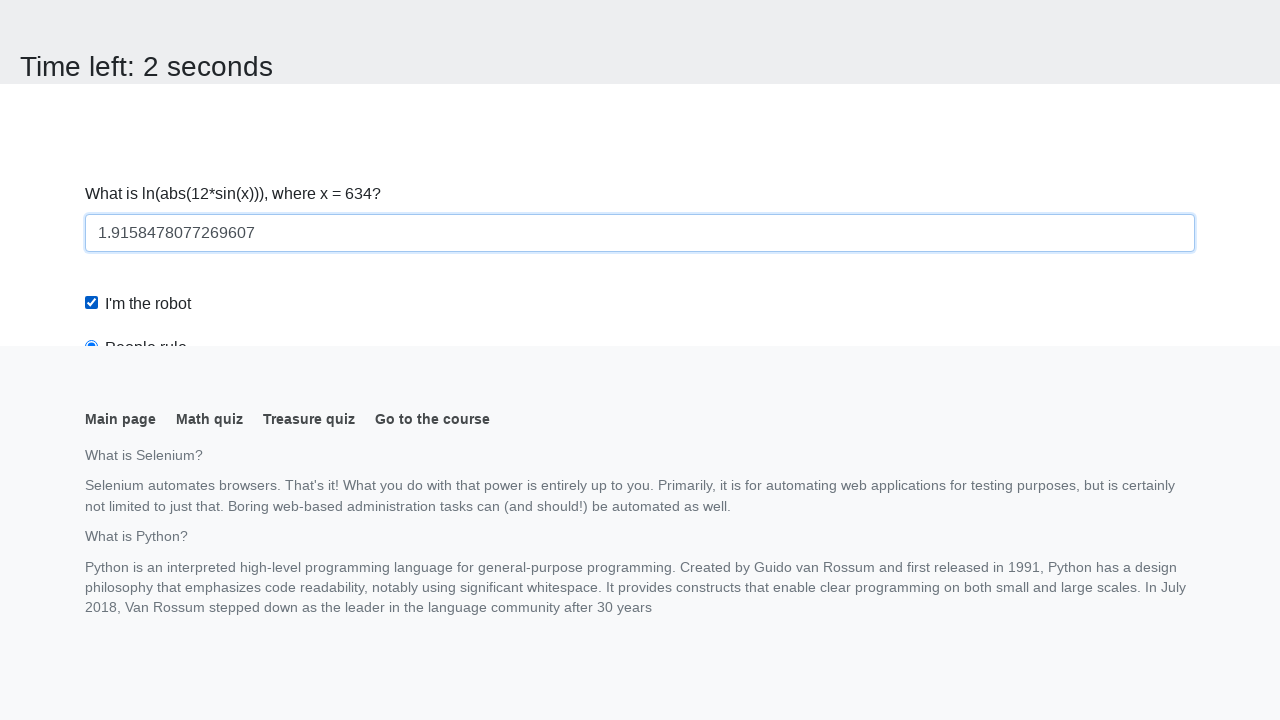

Checked robots rule checkbox at (92, 7) on #robotsRule
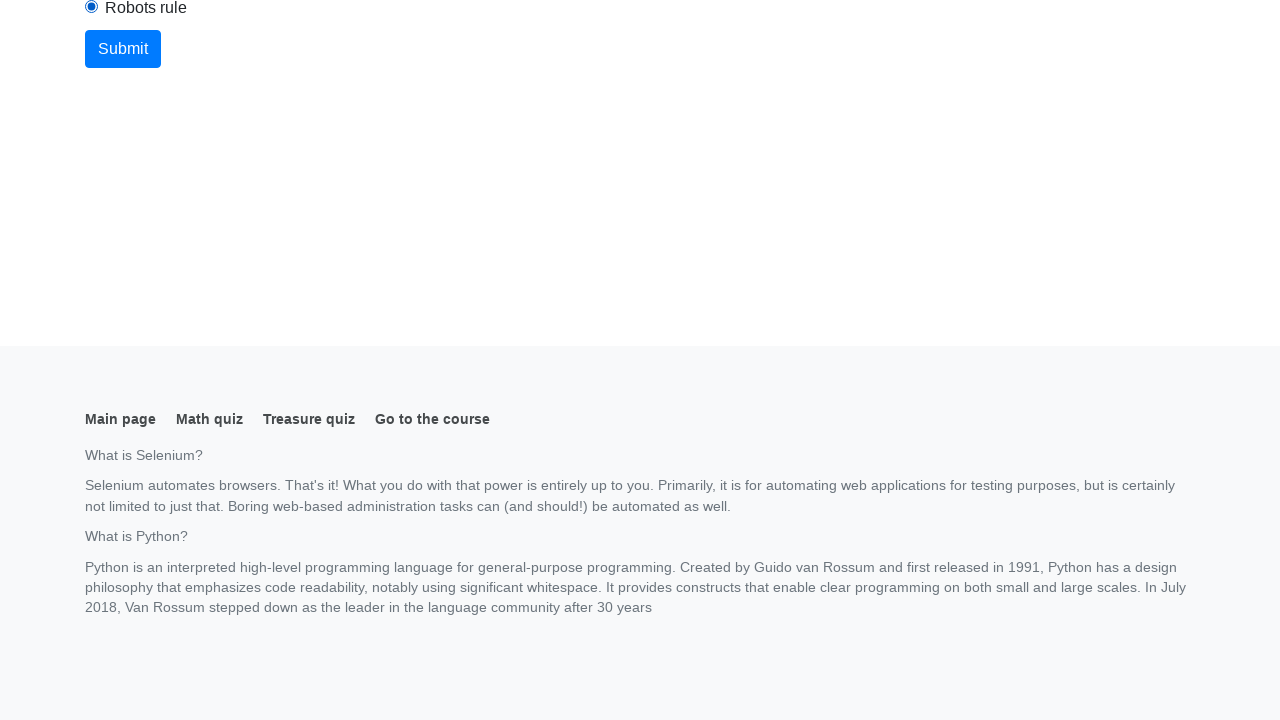

Scrolled submit button into view
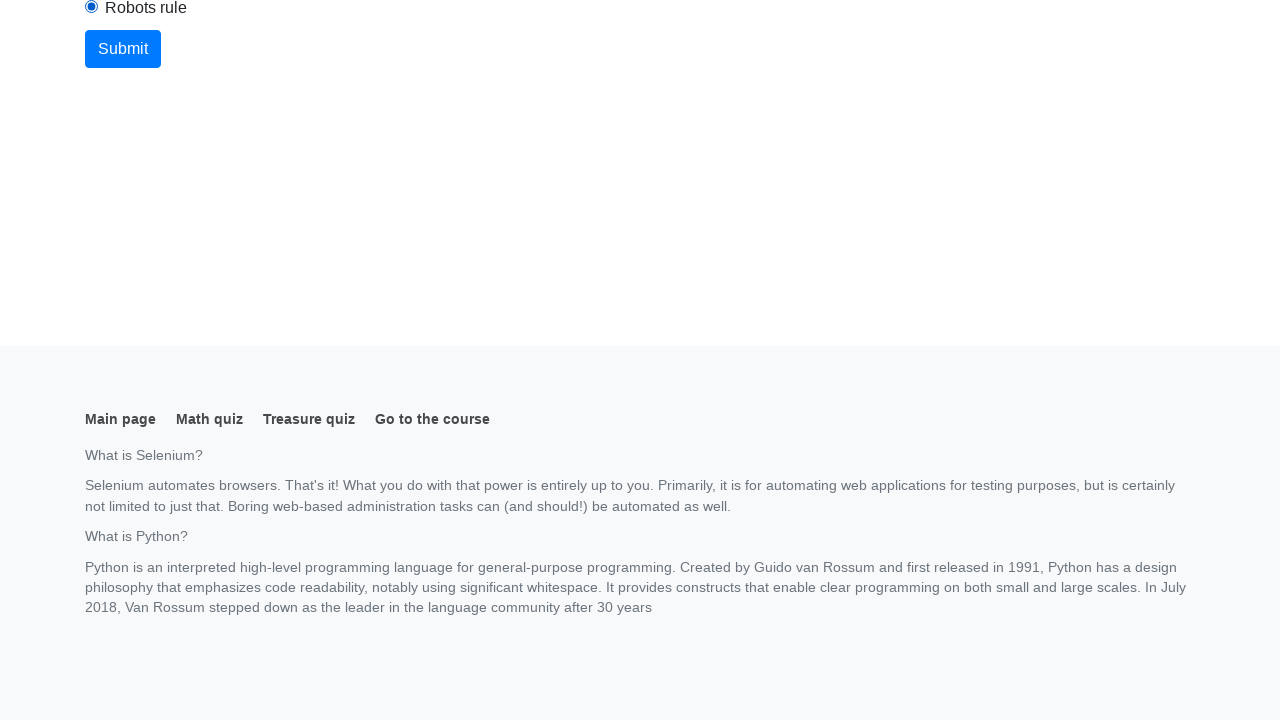

Clicked submit button to submit form at (123, 49) on button.btn
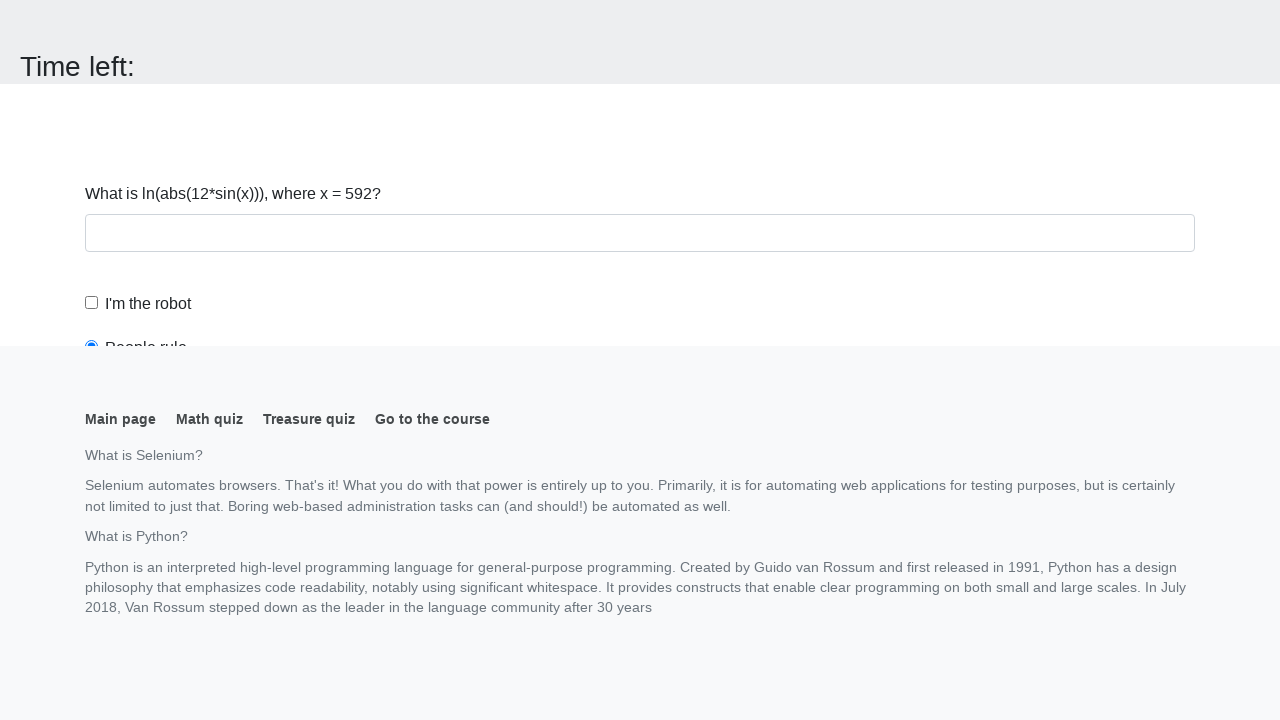

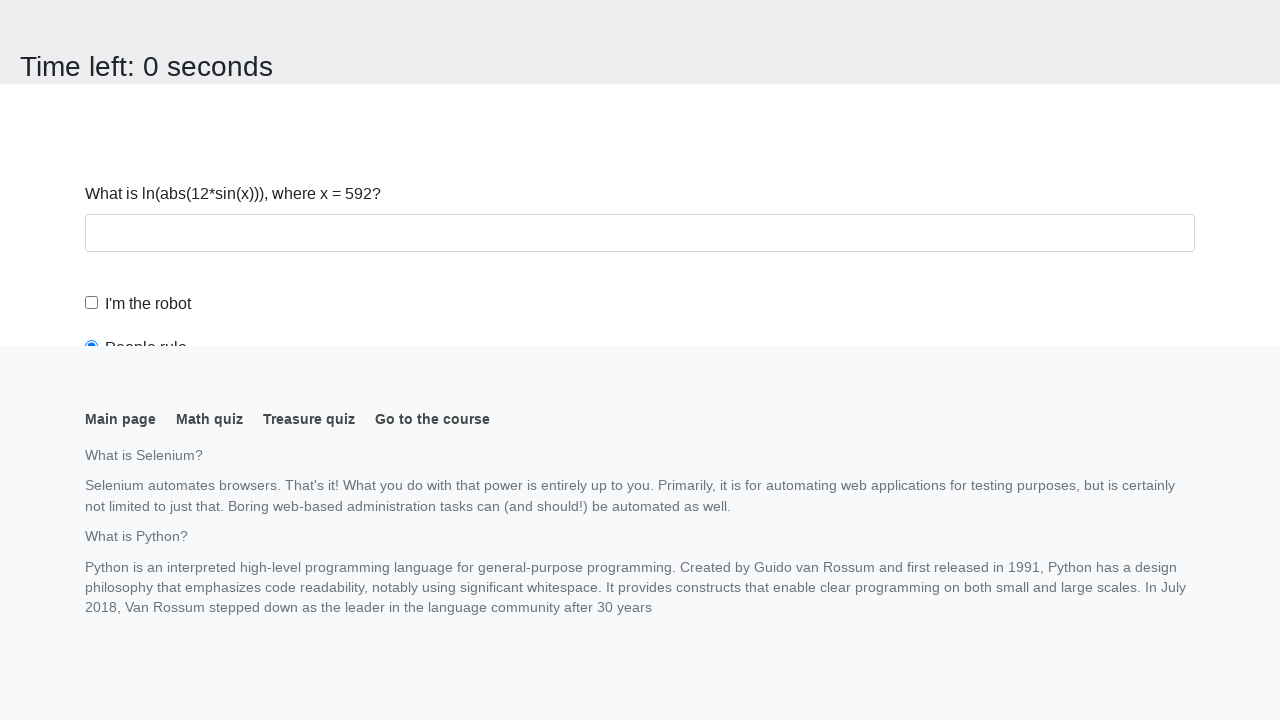